Tests explicit wait functionality by clicking a button that starts a timer and waiting for a text element to become visible

Starting URL: http://seleniumpractise.blogspot.com/2016/08/how-to-use-explicit-wait-in-selenium.html

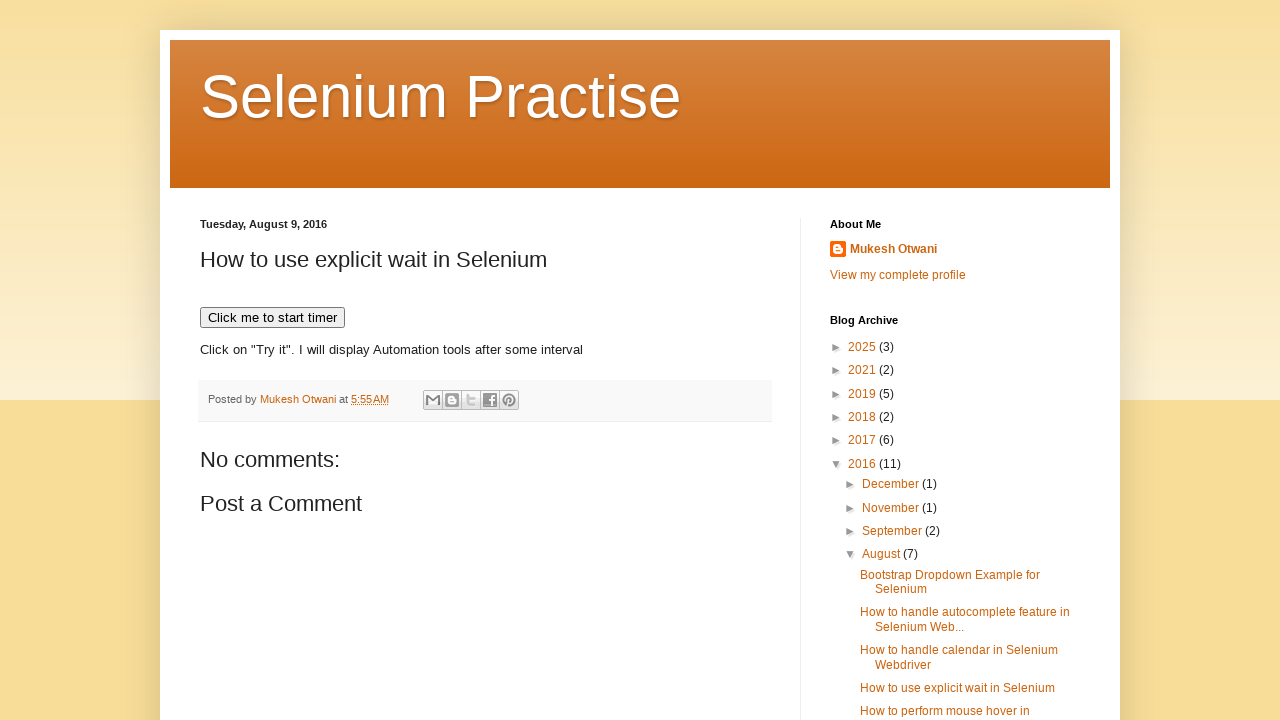

Navigated to explicit wait practice page
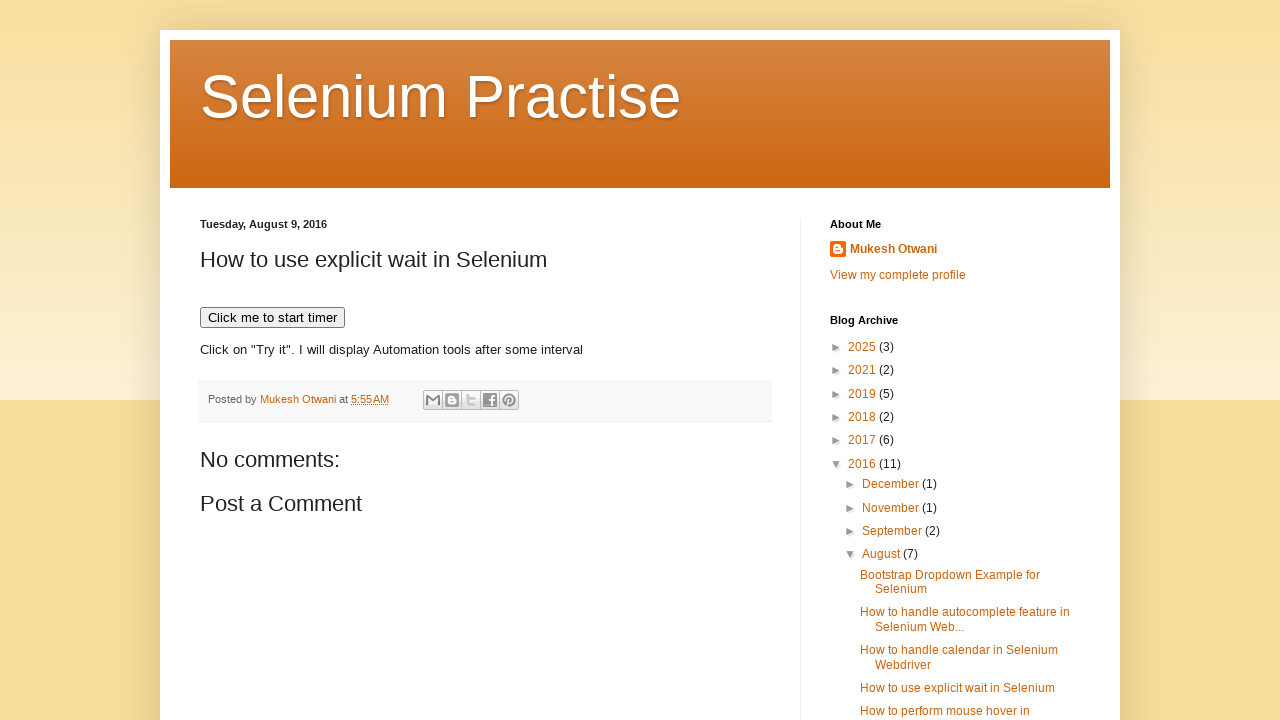

Clicked button to start timer at (272, 318) on xpath=//button[text()='Click me to start timer']
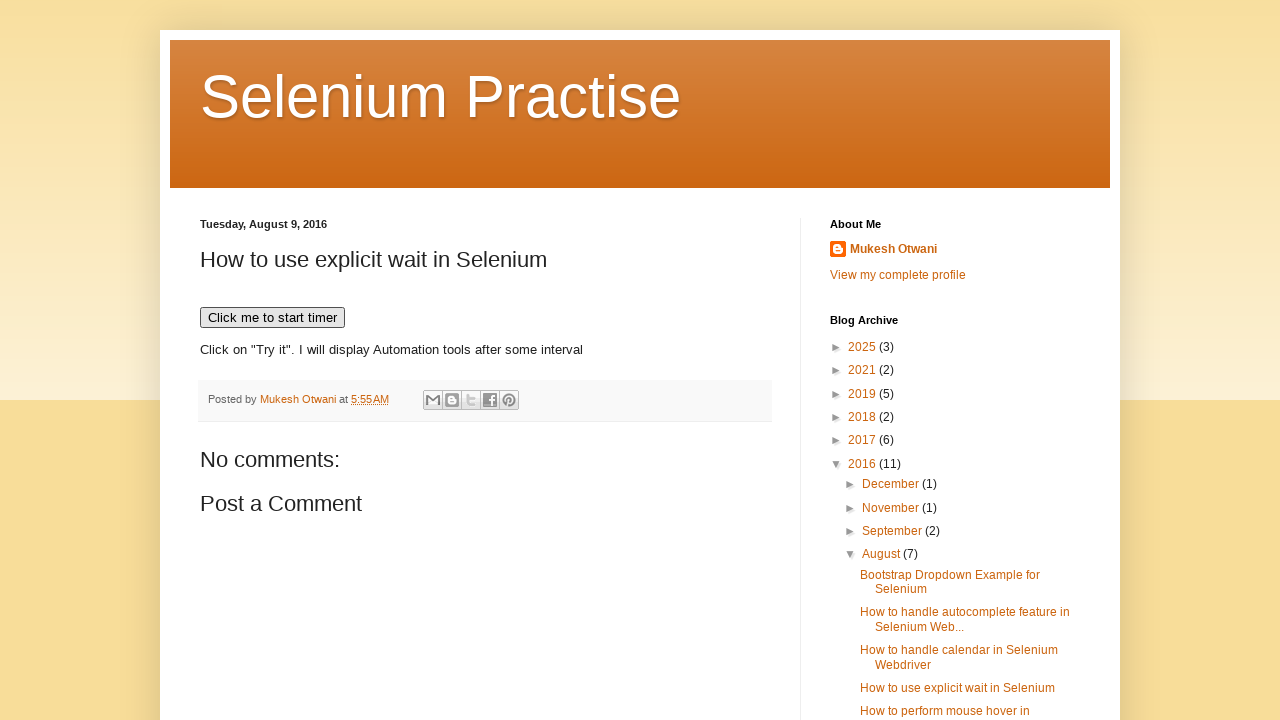

WebDriver text element became visible after explicit wait
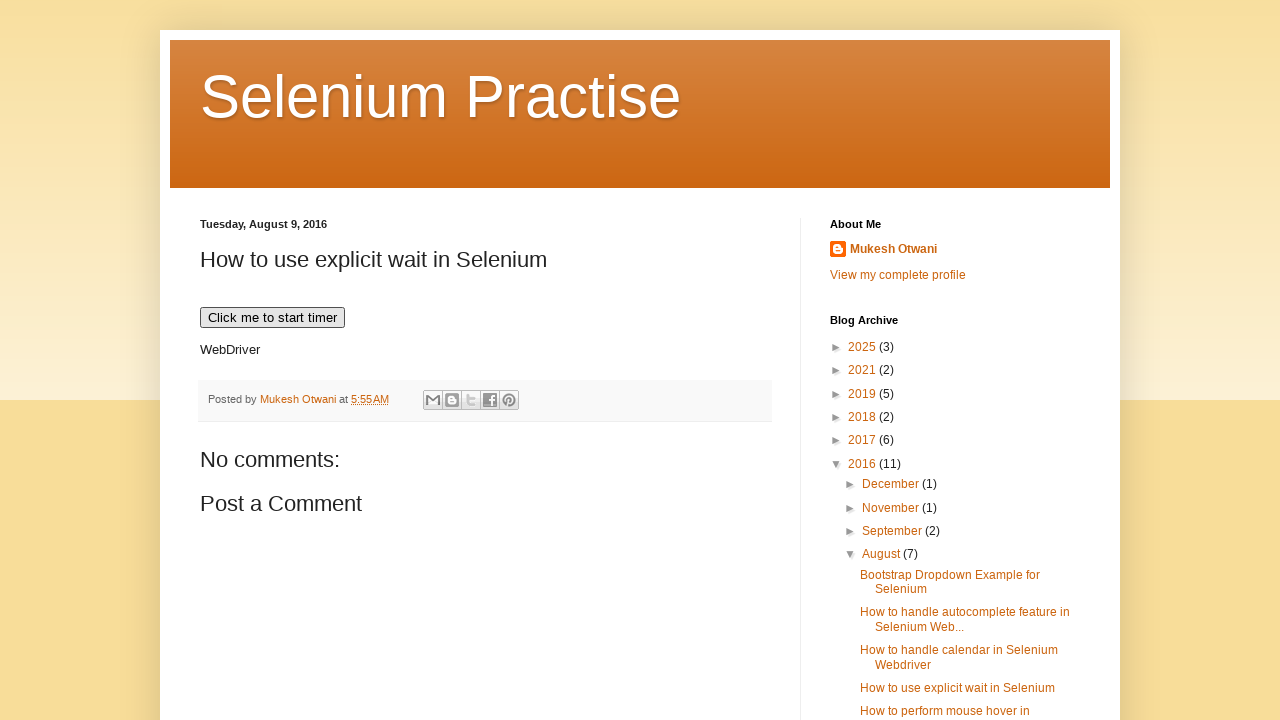

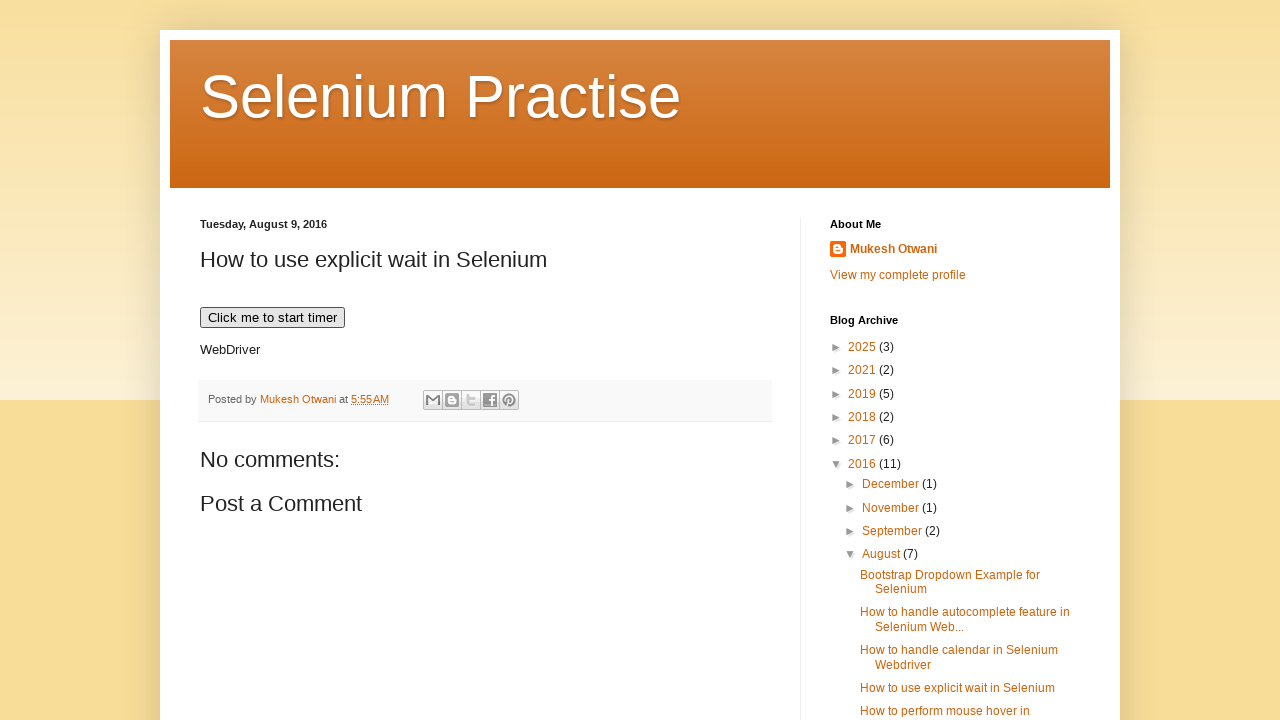